Tests switching to a new browser window using tab index approach after clicking a link that opens a new window

Starting URL: https://practice.cydeo.com/windows

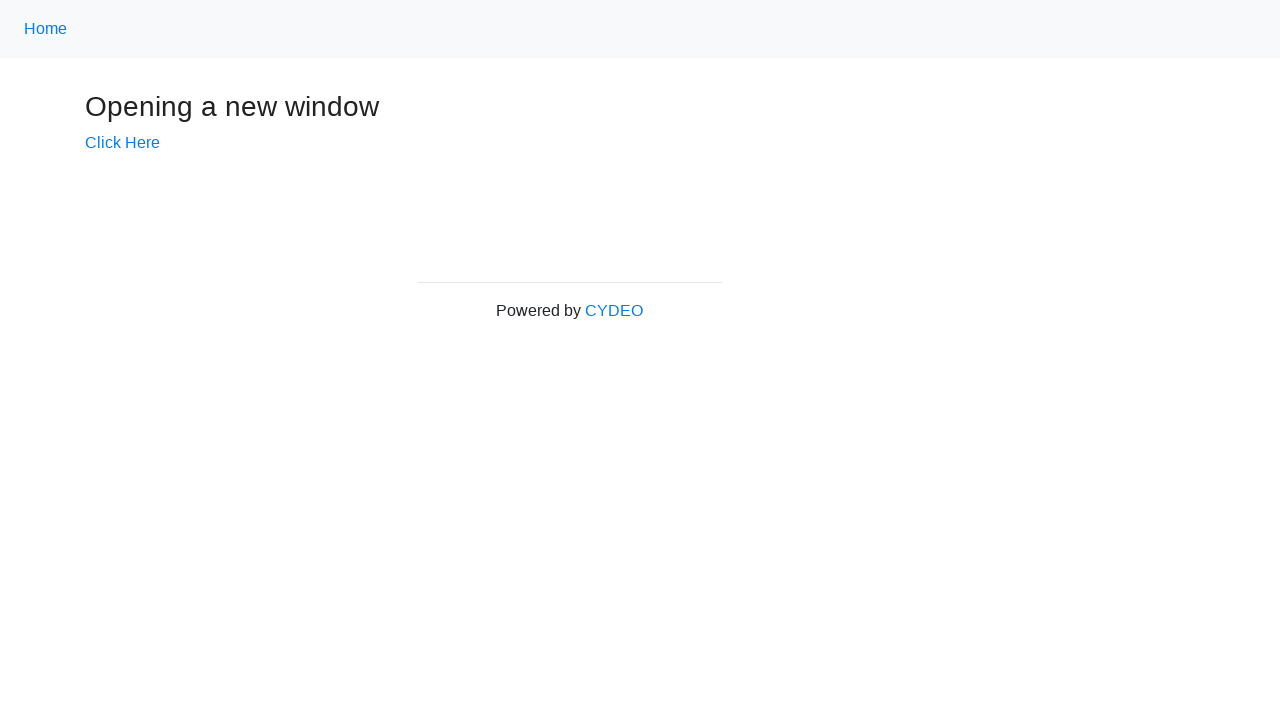

Clicked 'Click Here' link to open a new window at (122, 143) on text=Click Here
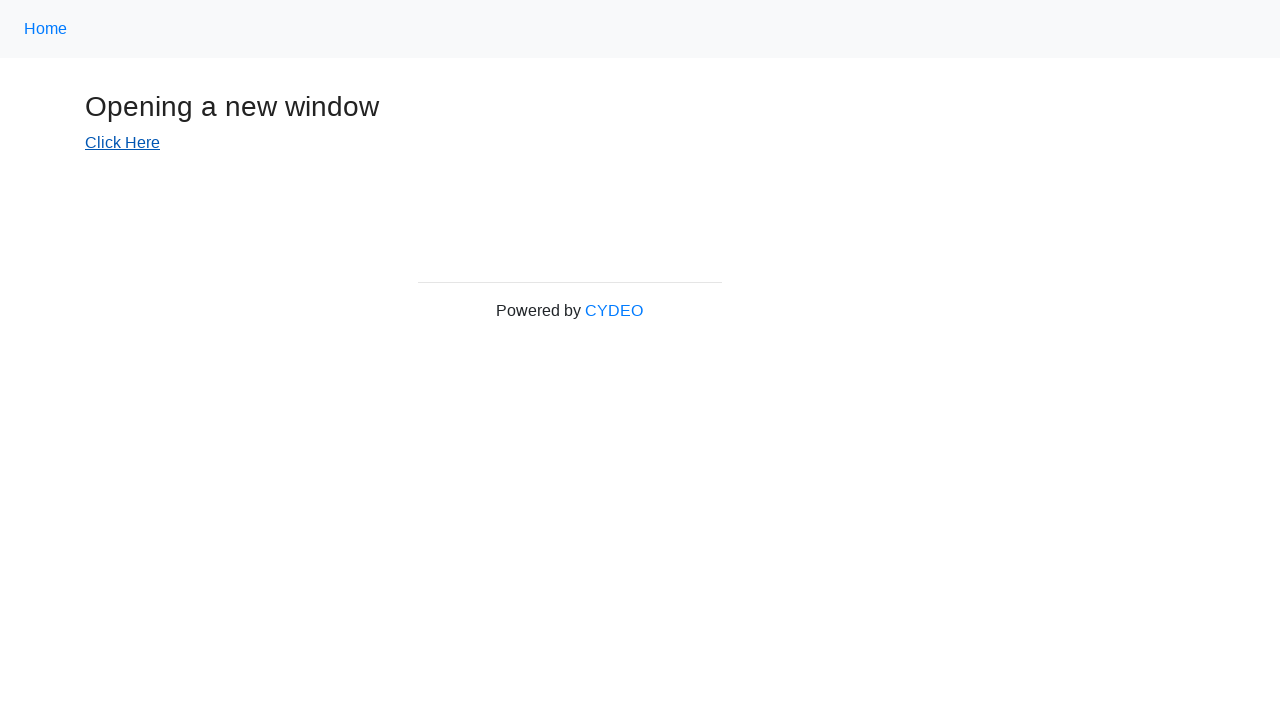

Captured new browser window/tab
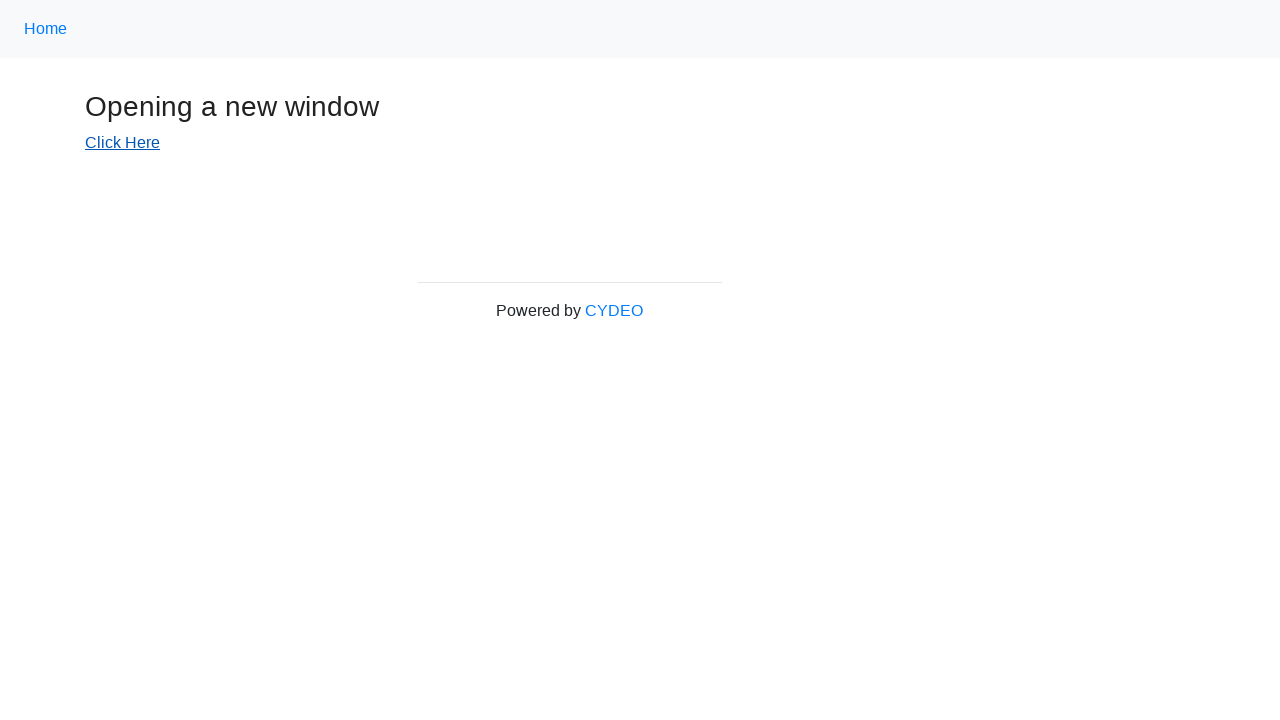

New page loaded completely
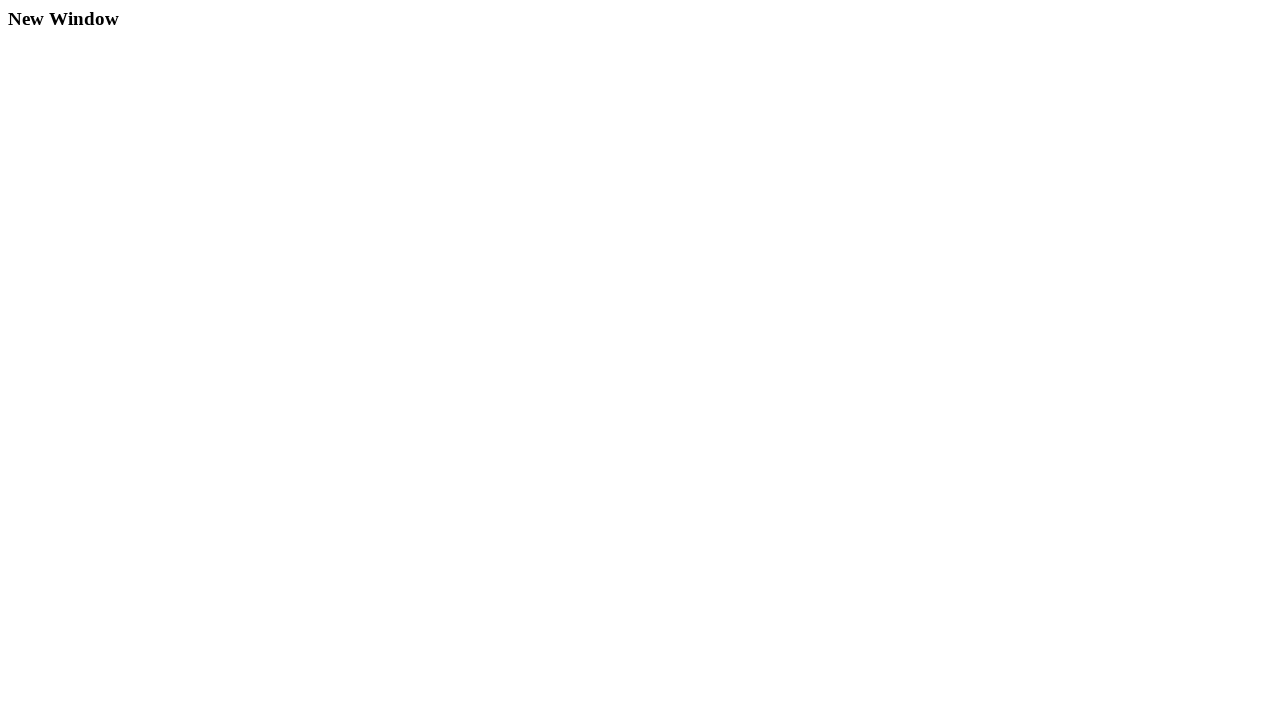

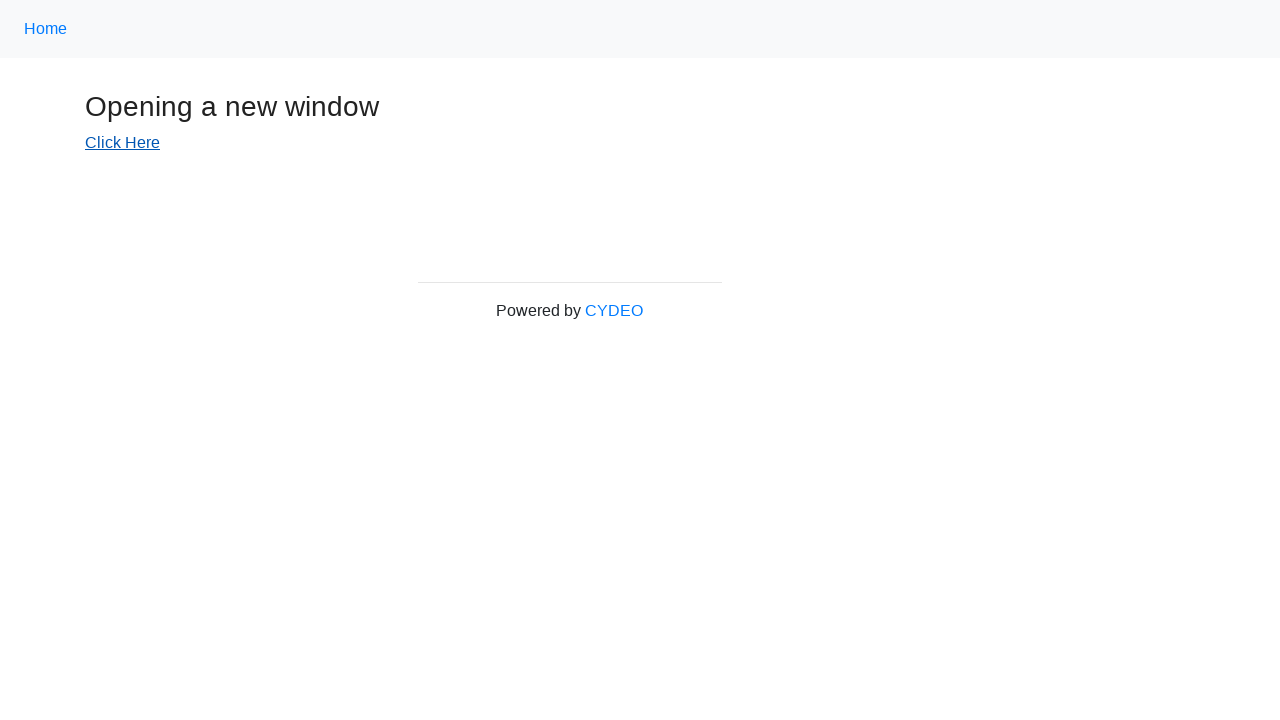